Tests dropdown selection functionality on a practice automation website using different selection methods (by index, value, and visible text)

Starting URL: https://rahulshettyacademy.com/AutomationPractice/

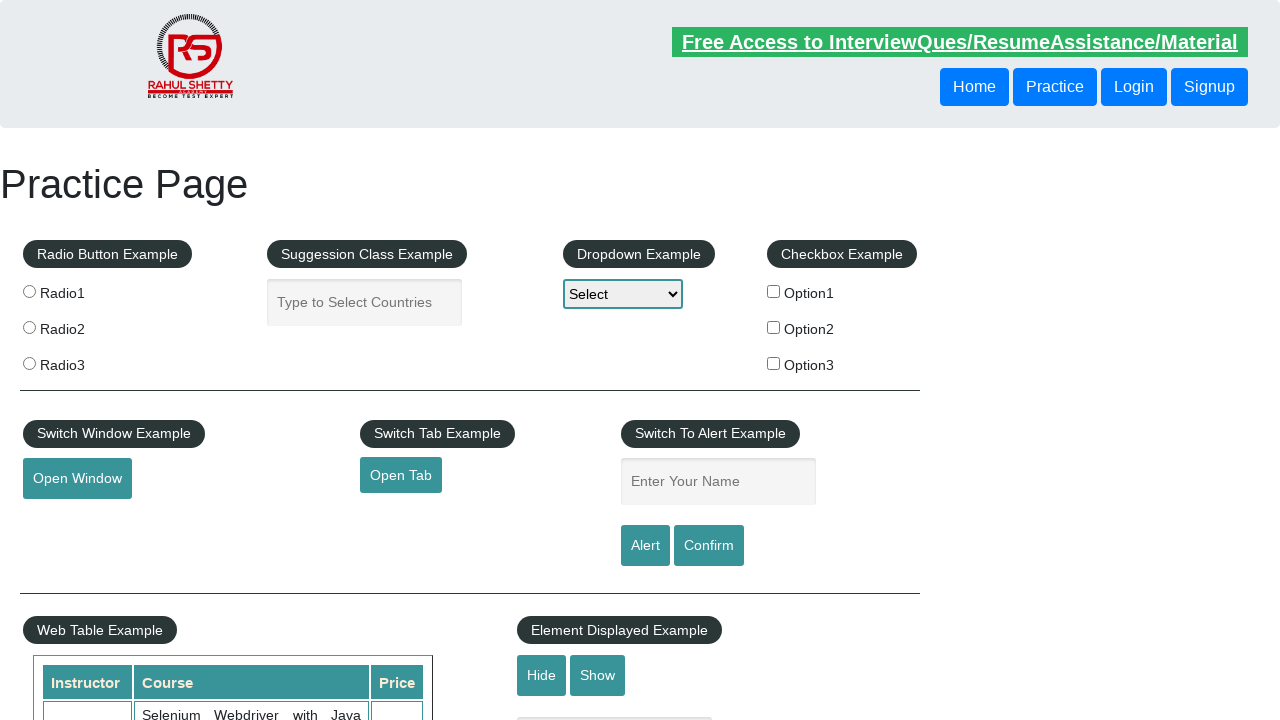

Selected dropdown option by index 1 (Option1) on #dropdown-class-example
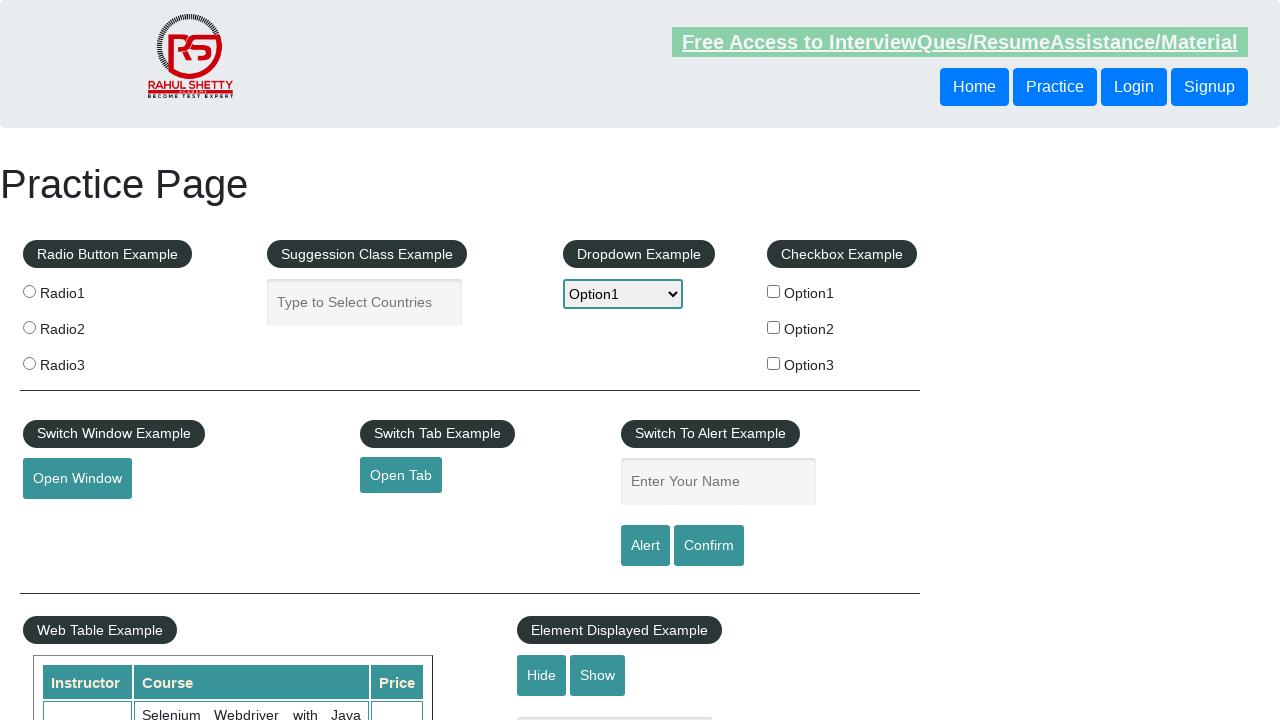

Selected dropdown option by value 'Option2' on #dropdown-class-example
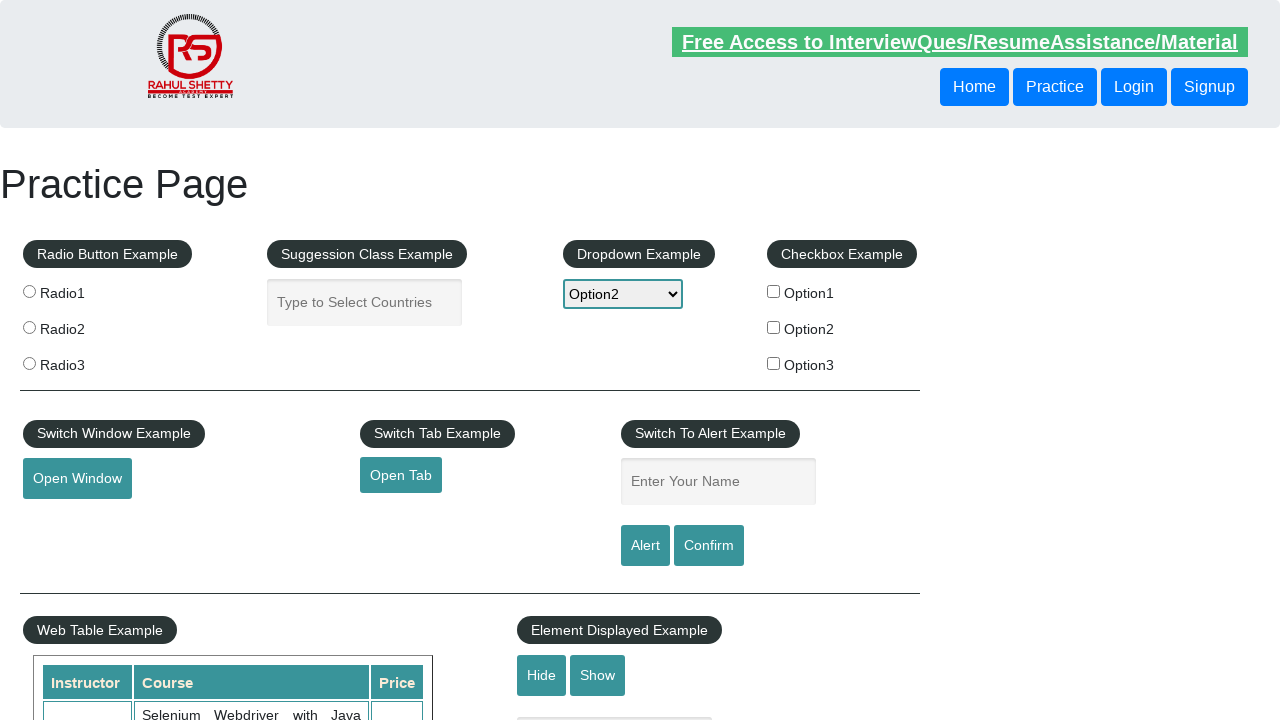

Selected dropdown option by visible text 'Option3' on #dropdown-class-example
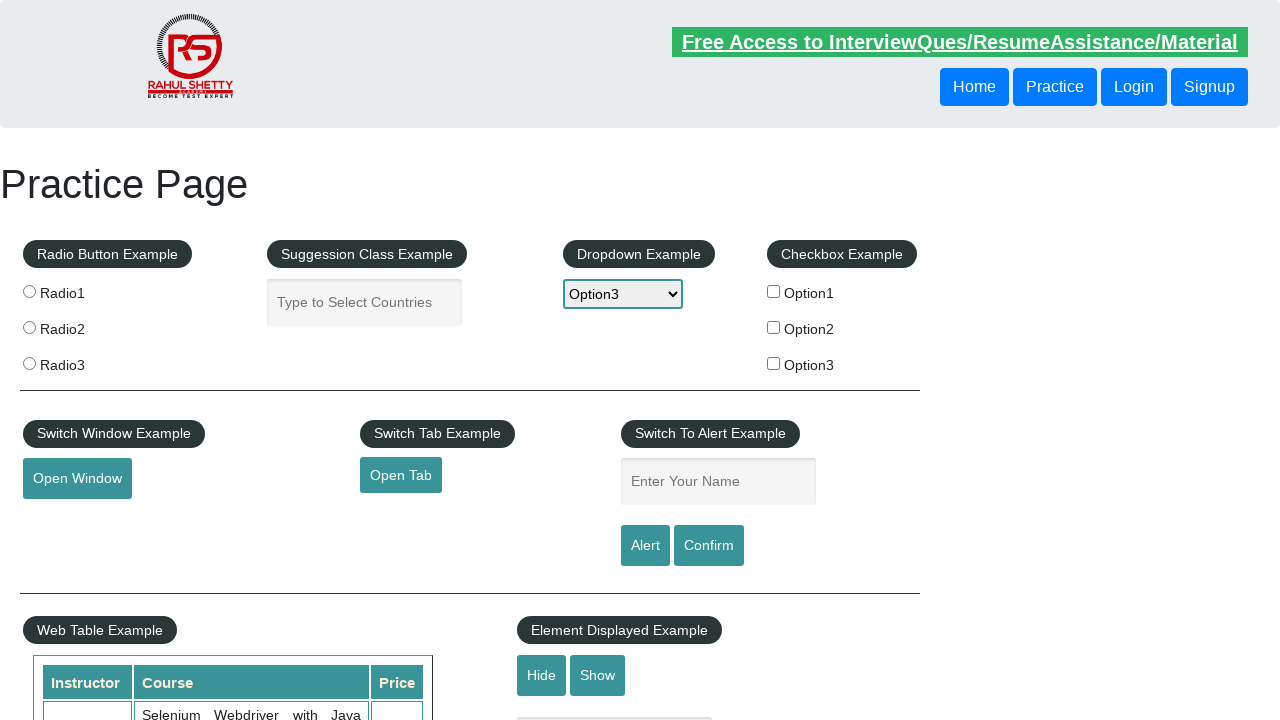

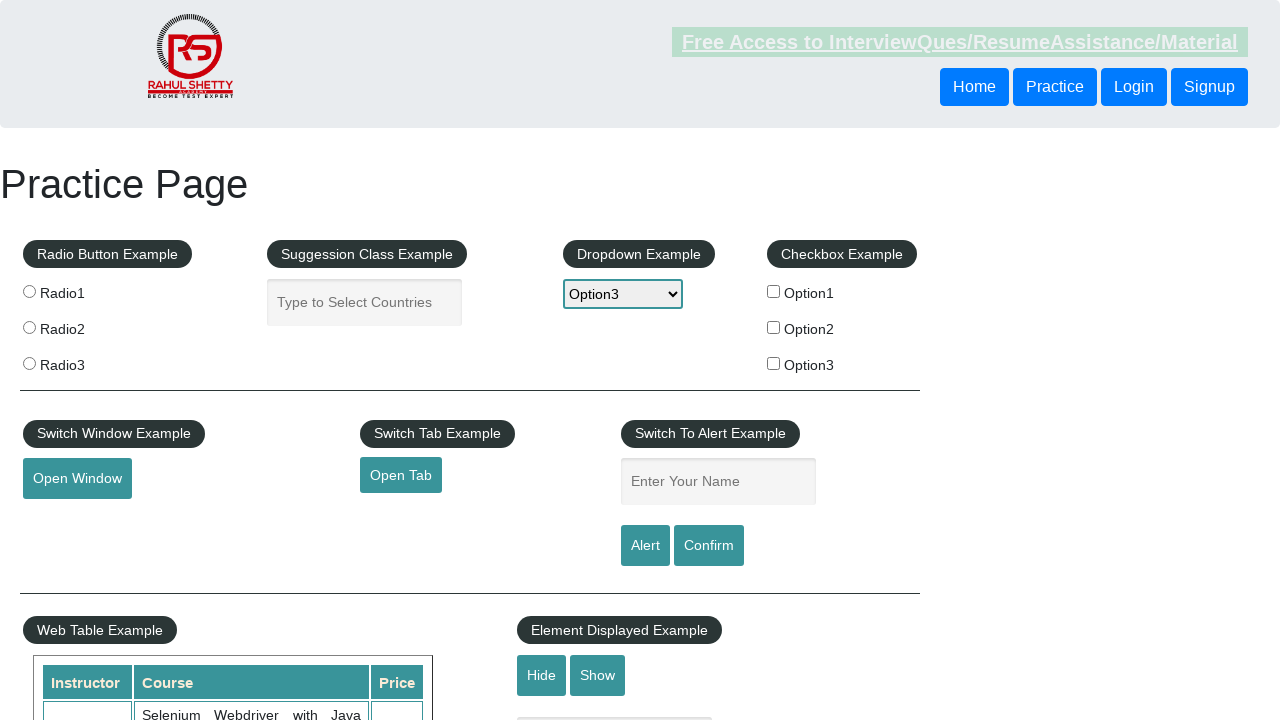